Tests JavaScript alert functionality by clicking a button to trigger an alert, verifying the alert message, and accepting it

Starting URL: https://automationfc.github.io/basic-form/index.html

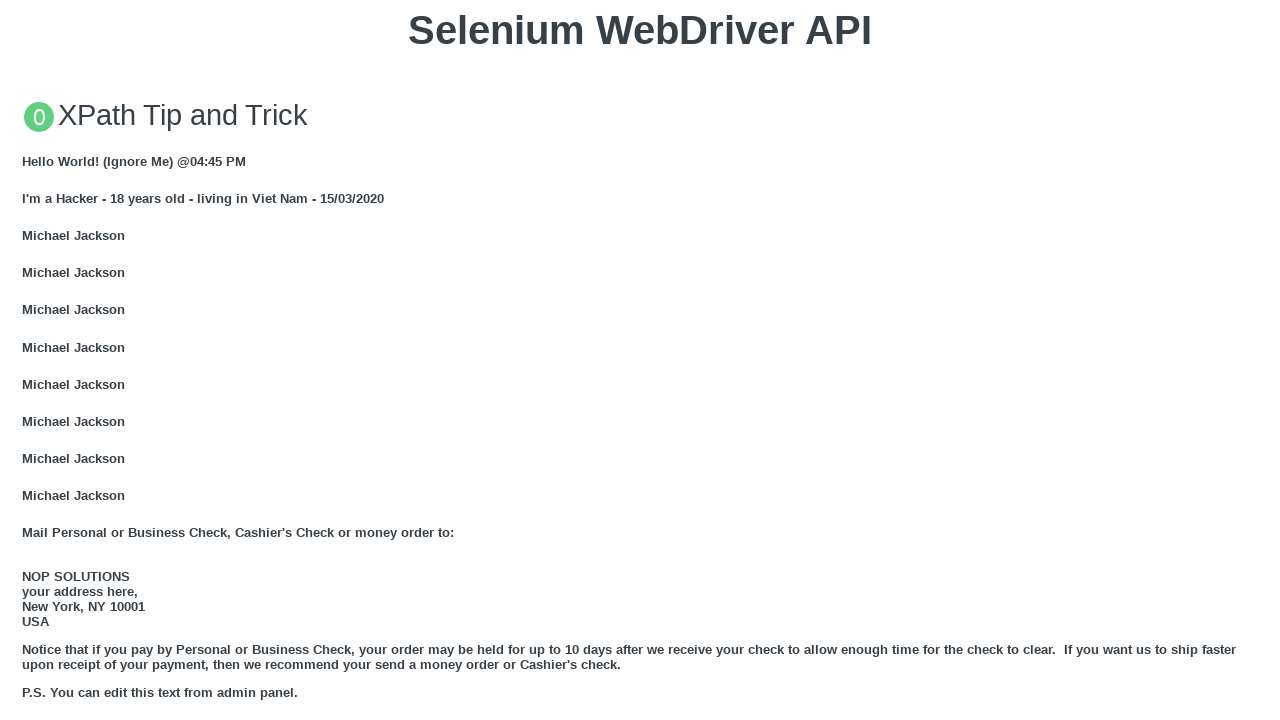

Clicked button to trigger JavaScript alert at (640, 360) on xpath=//button[text()='Click for JS Alert']
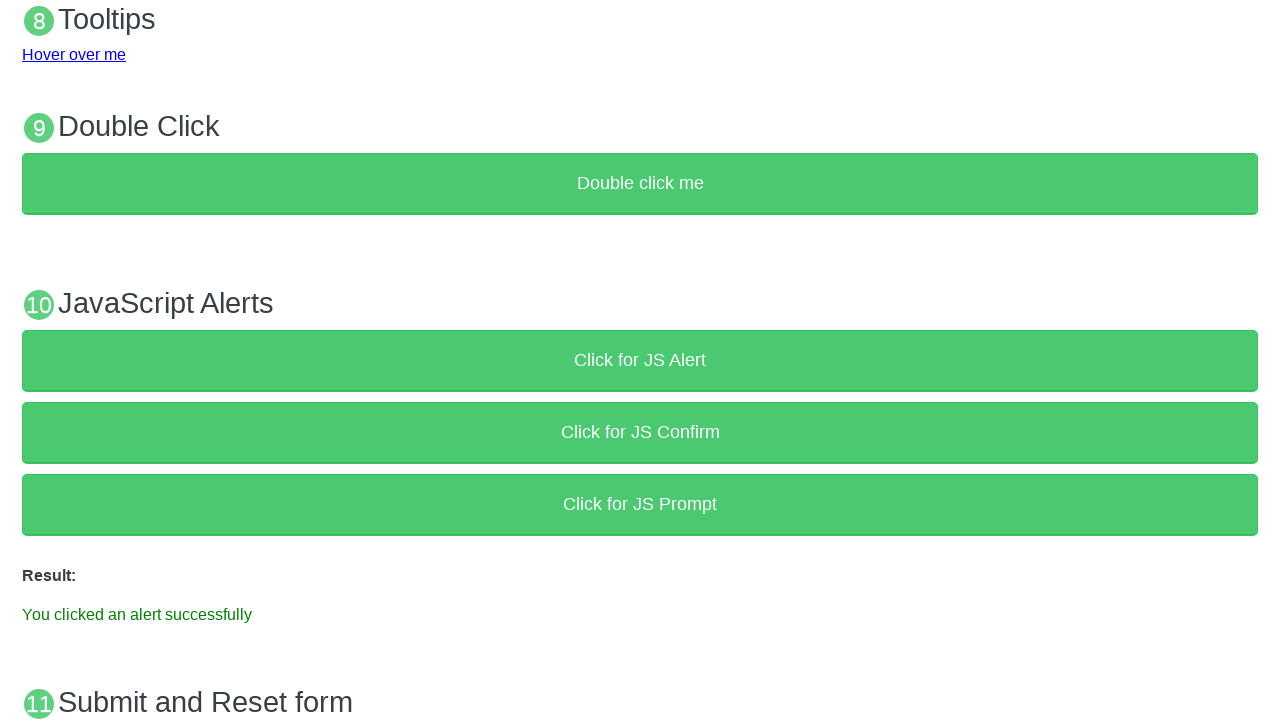

Set up dialog handler to accept alert
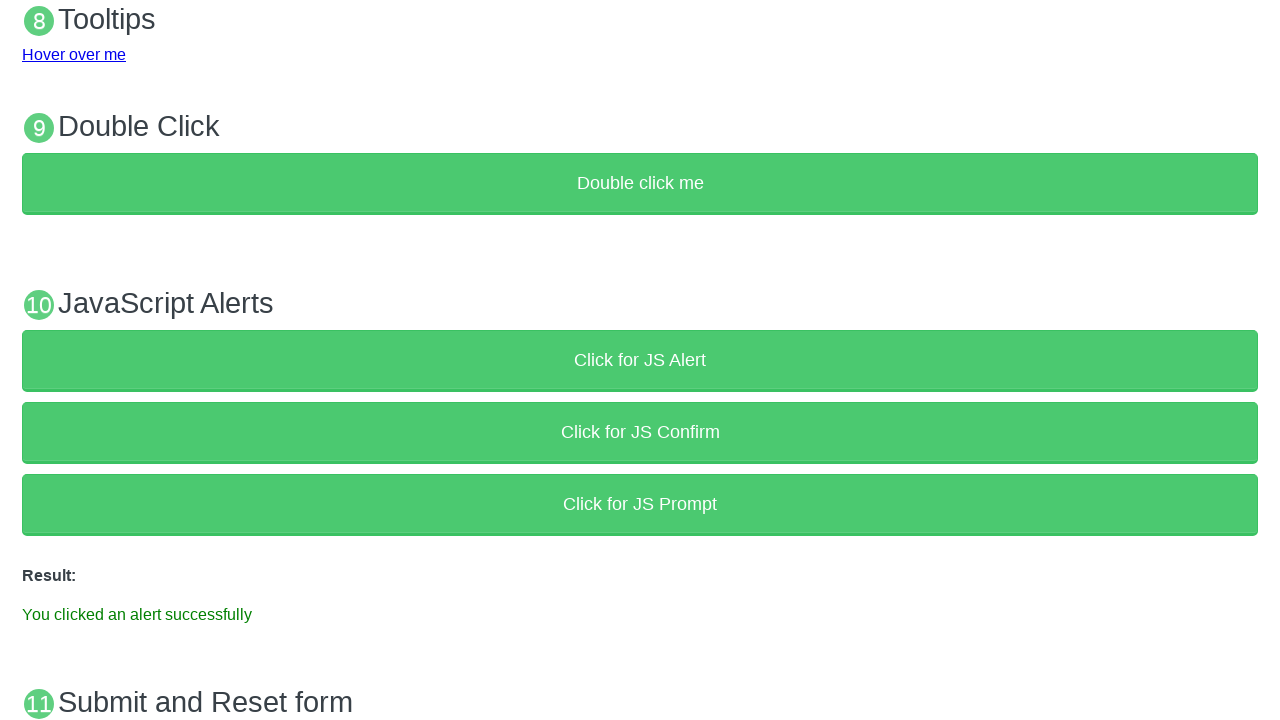

Verified success message appeared after accepting alert
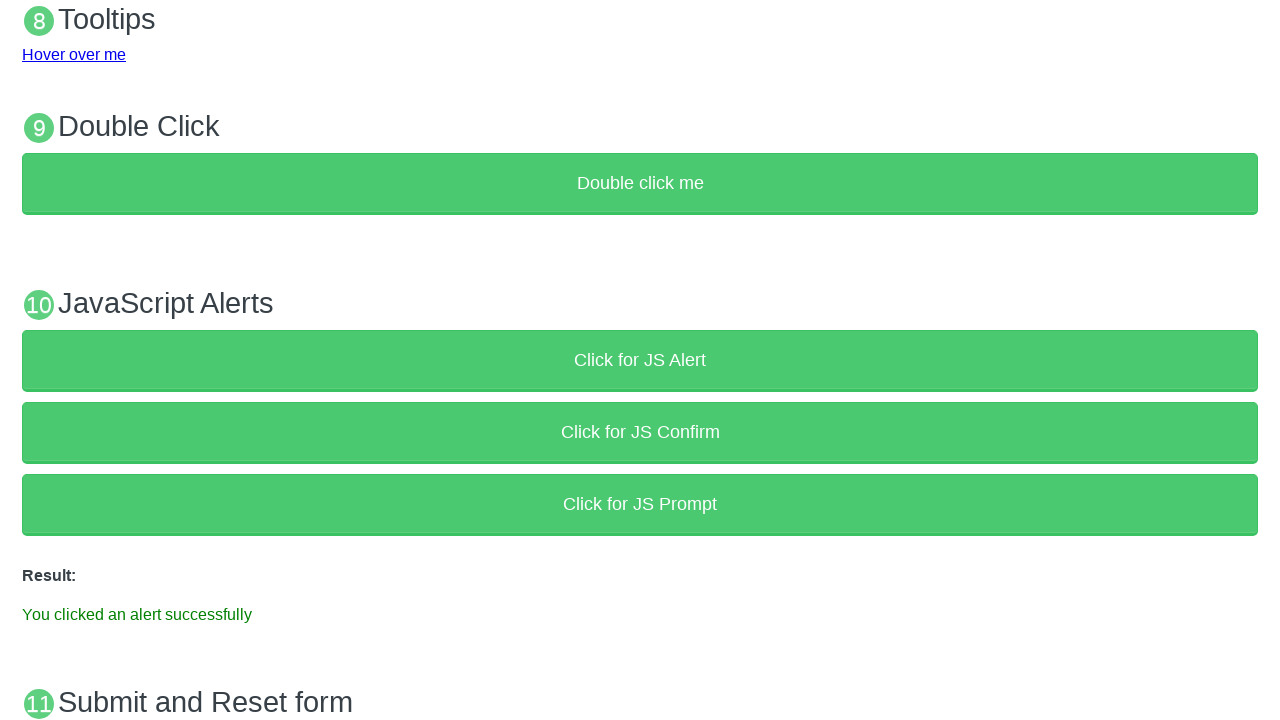

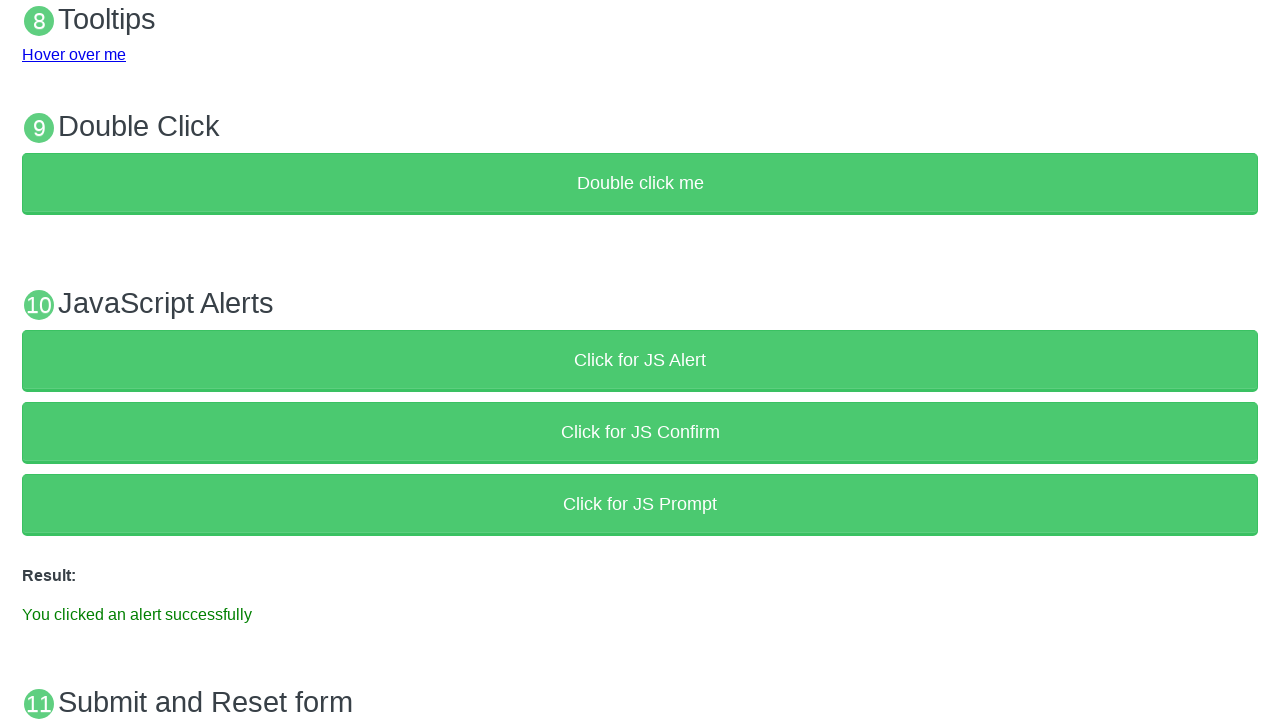